Navigates to MMTS train timetable page and verifies that the timetable table is loaded and contains rows with data

Starting URL: http://www.mmts.in/timetable.html

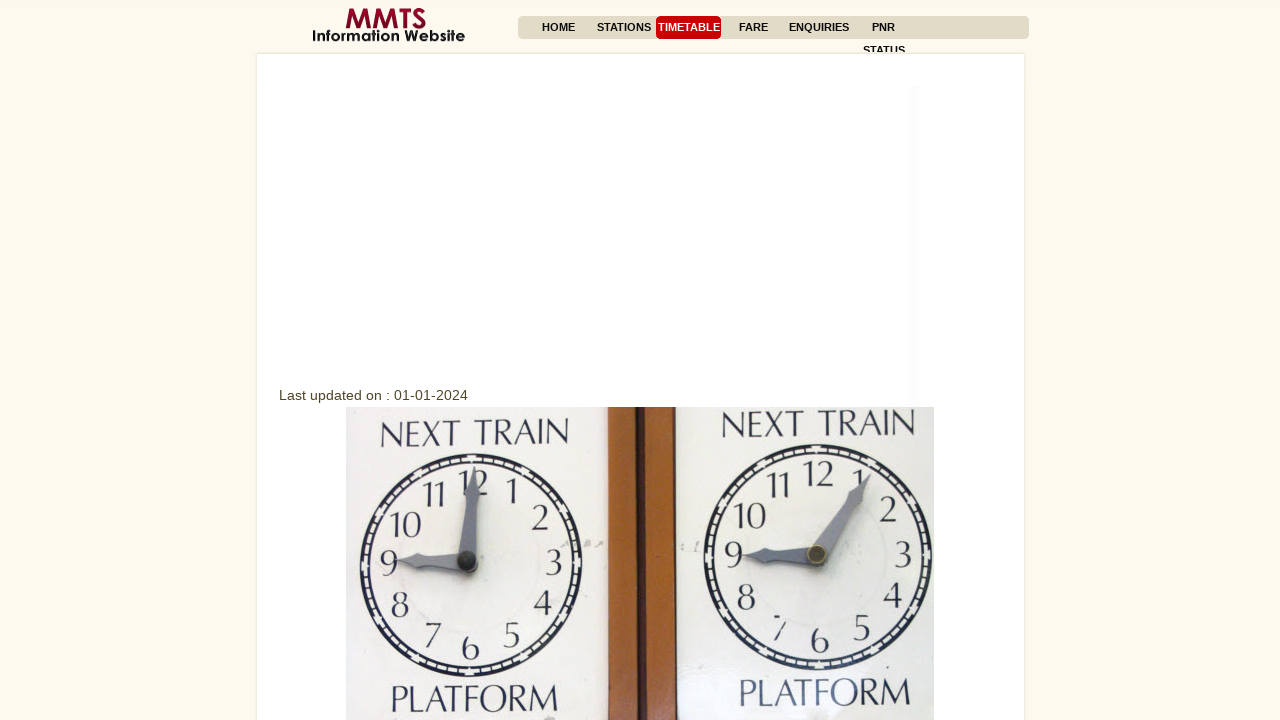

Navigated to MMTS train timetable page
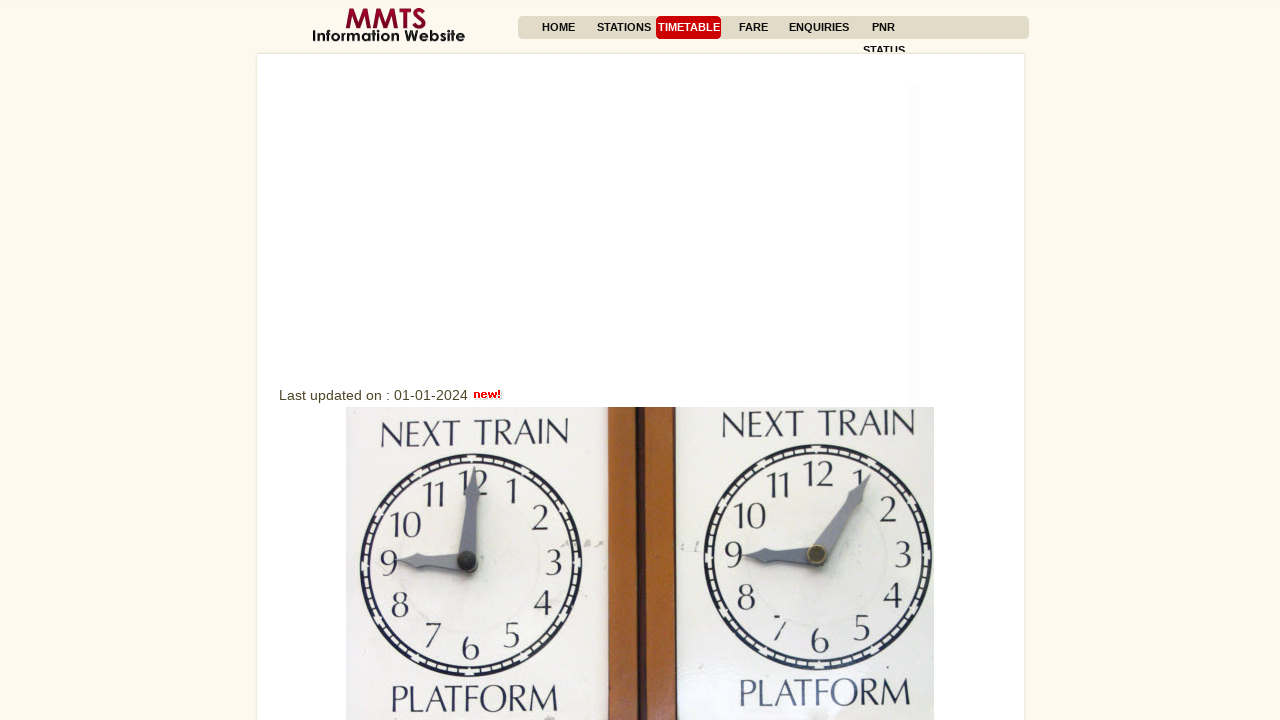

Timetable element loaded
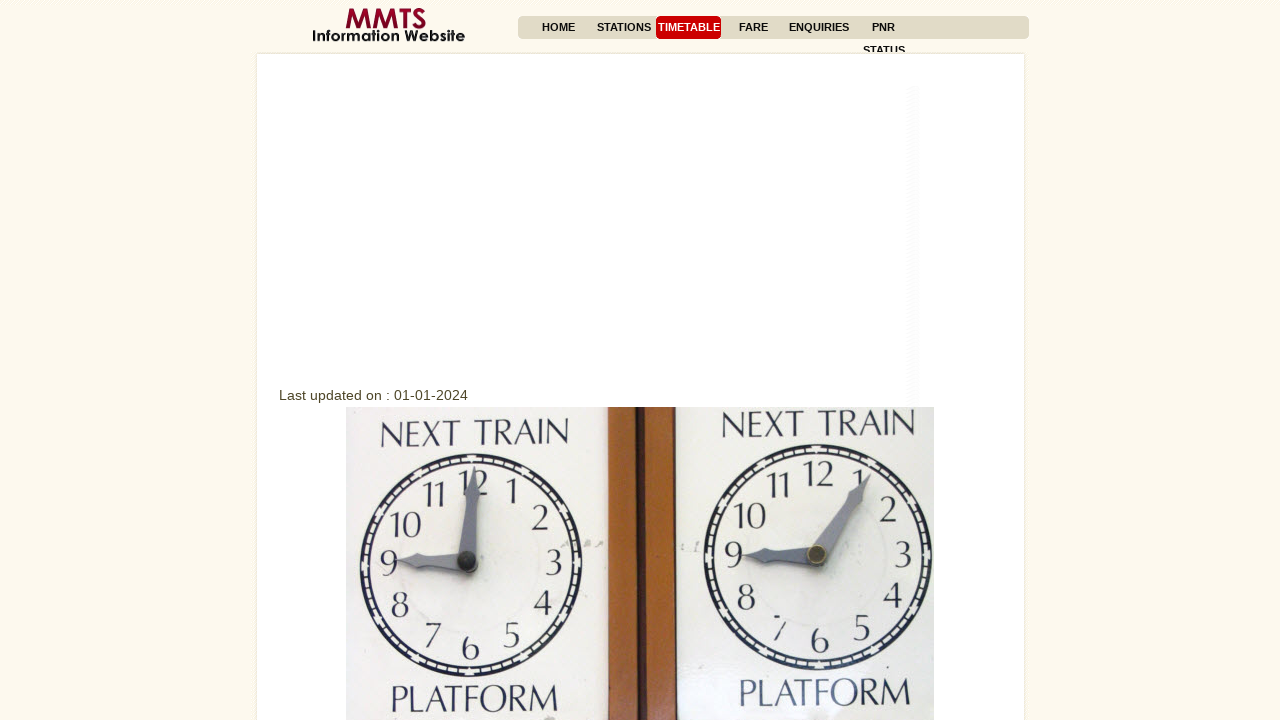

Table rows loaded in timetable
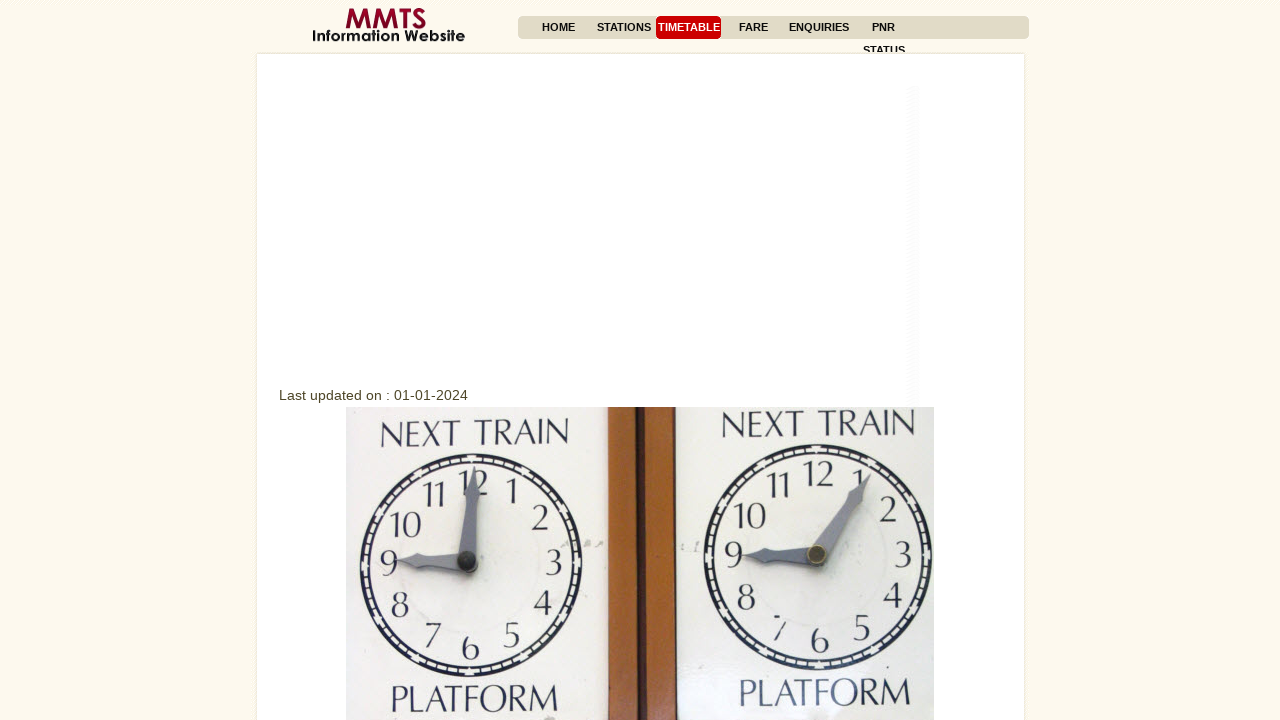

Table cells verified - timetable contains data
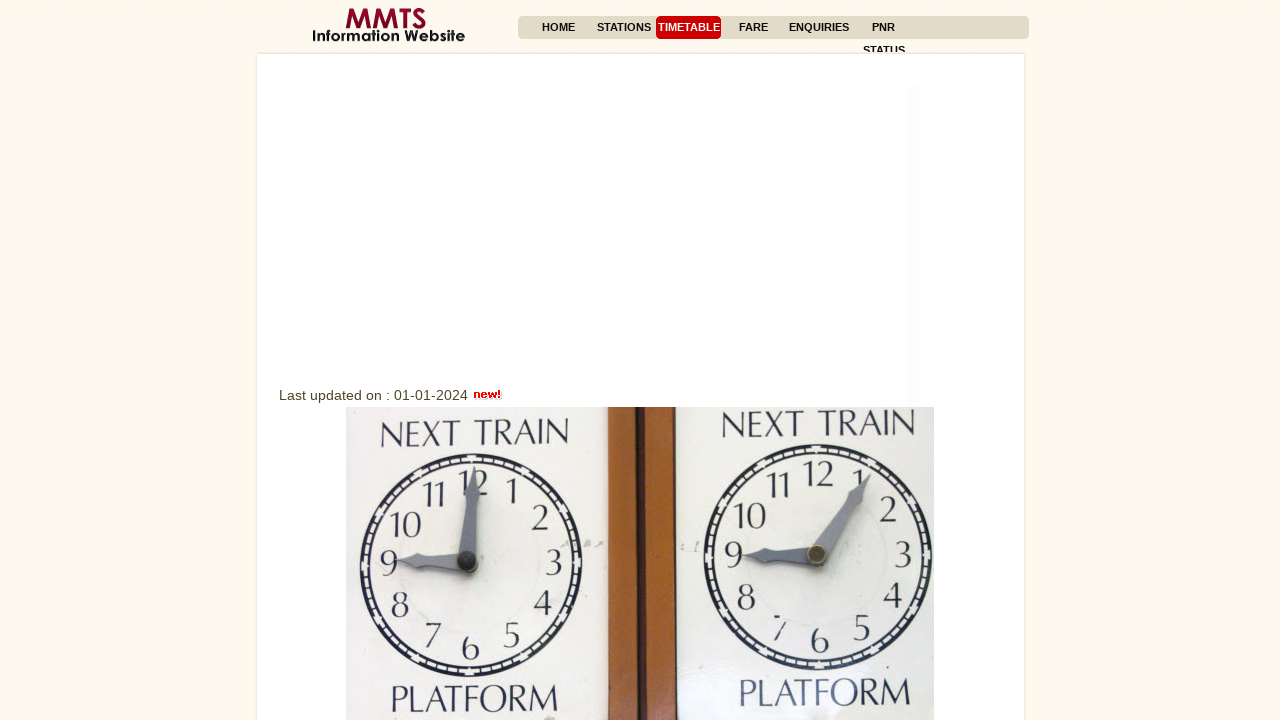

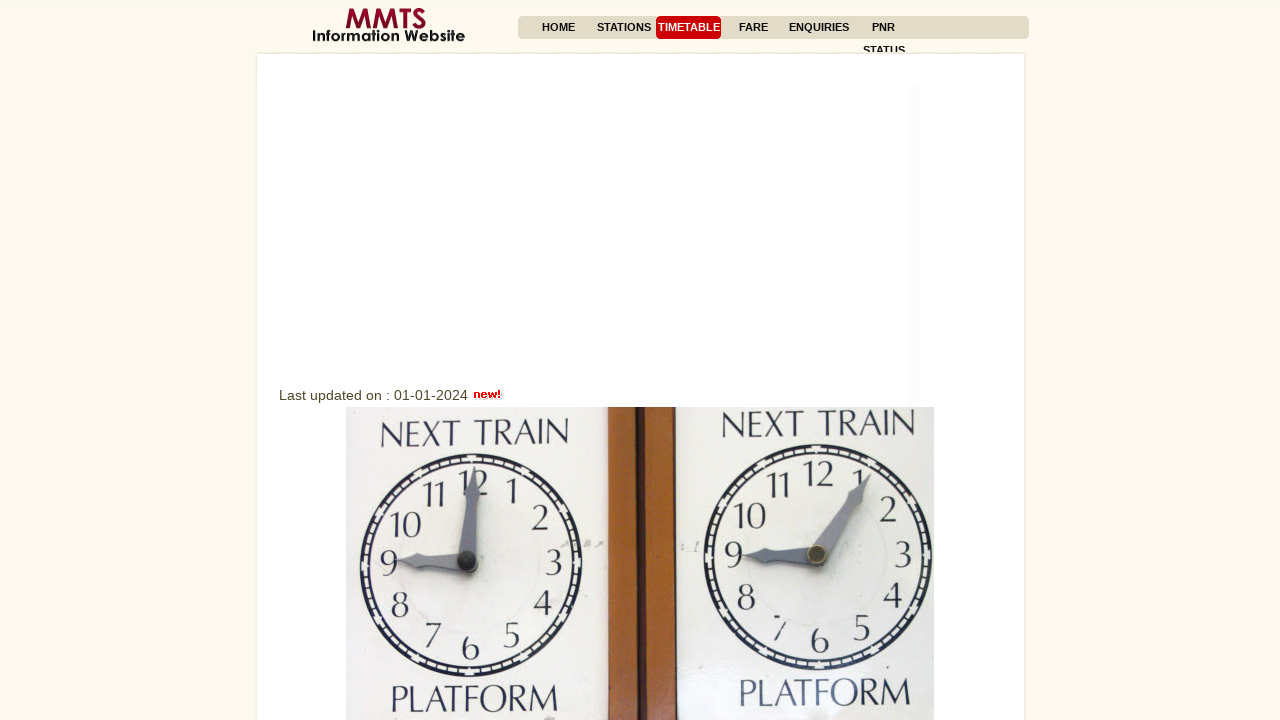